Tests clicking on a blue primary button on the UI Test Automation Playground class attribute page to verify button click functionality

Starting URL: http://uitestingplayground.com/classattr

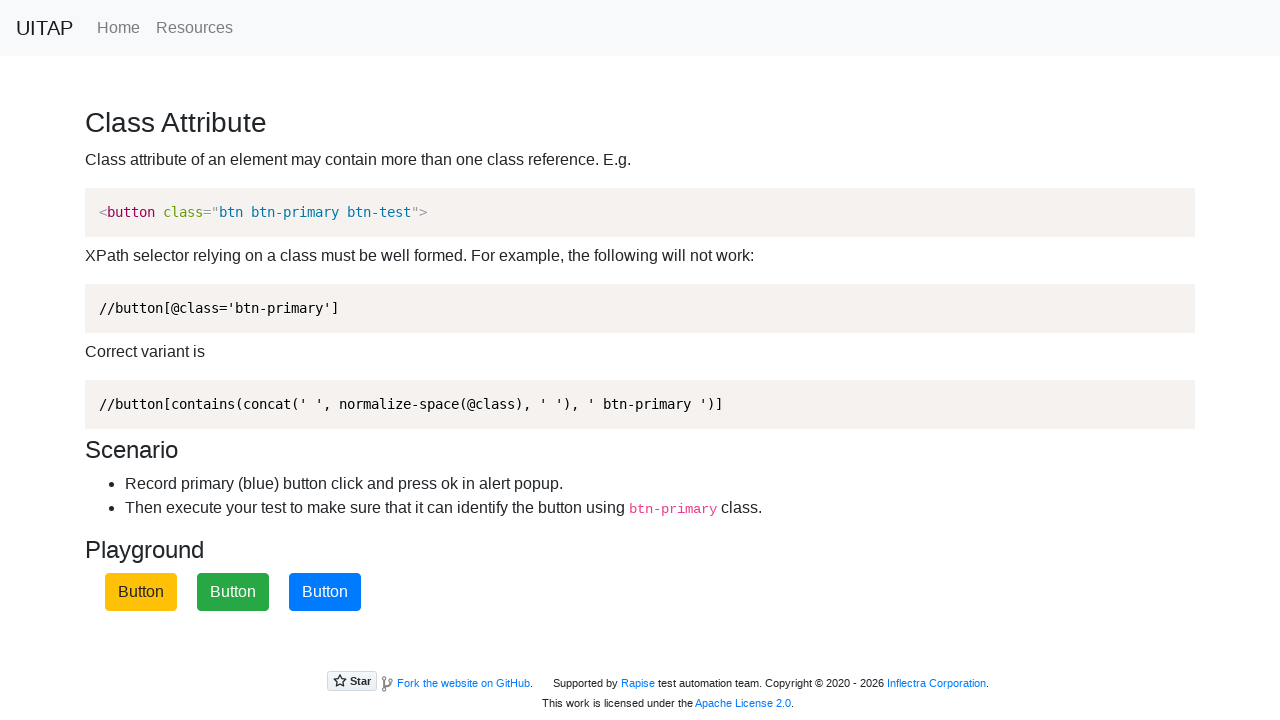

Waited for blue primary button to be visible
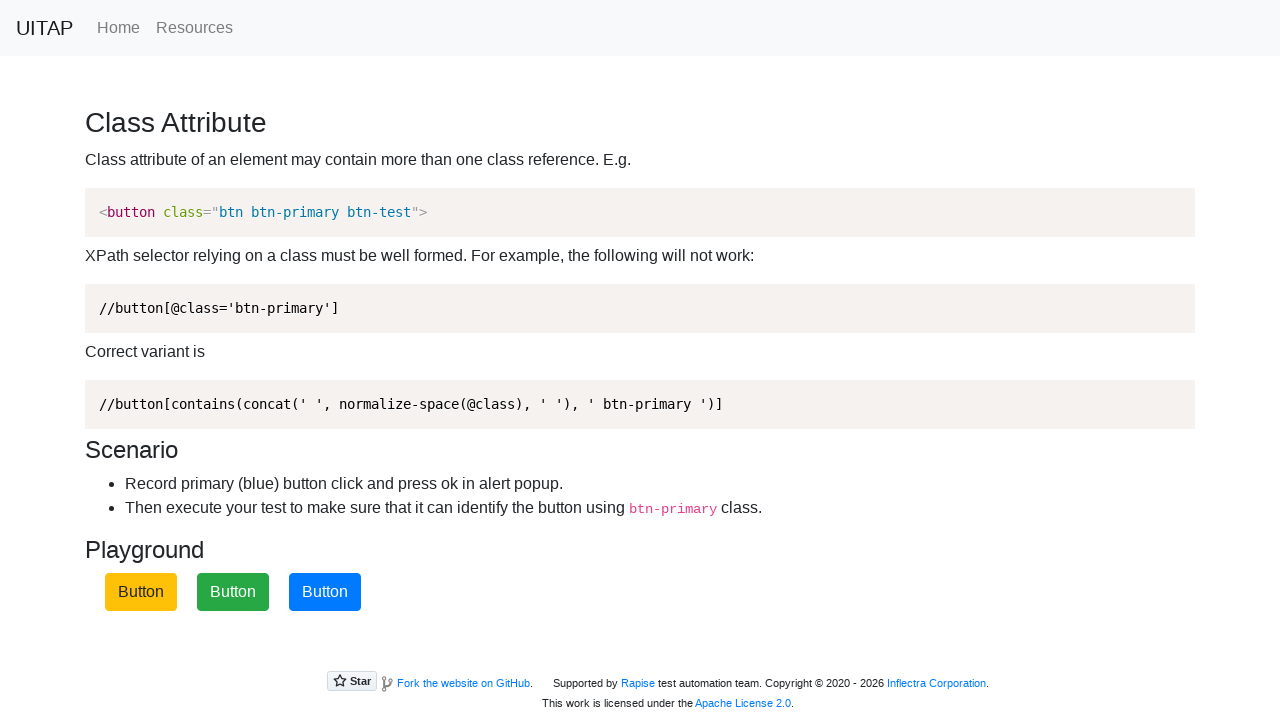

Clicked the blue primary button at (325, 592) on .btn-primary
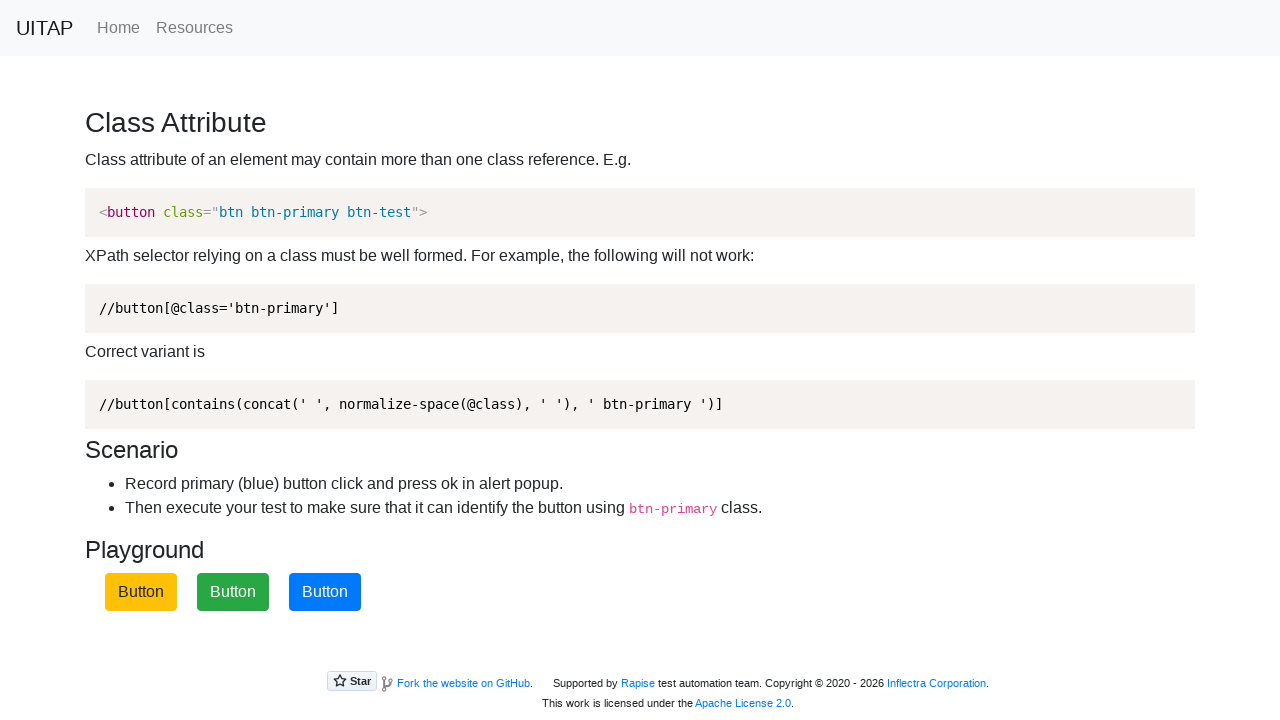

Alert dialog accepted after button click
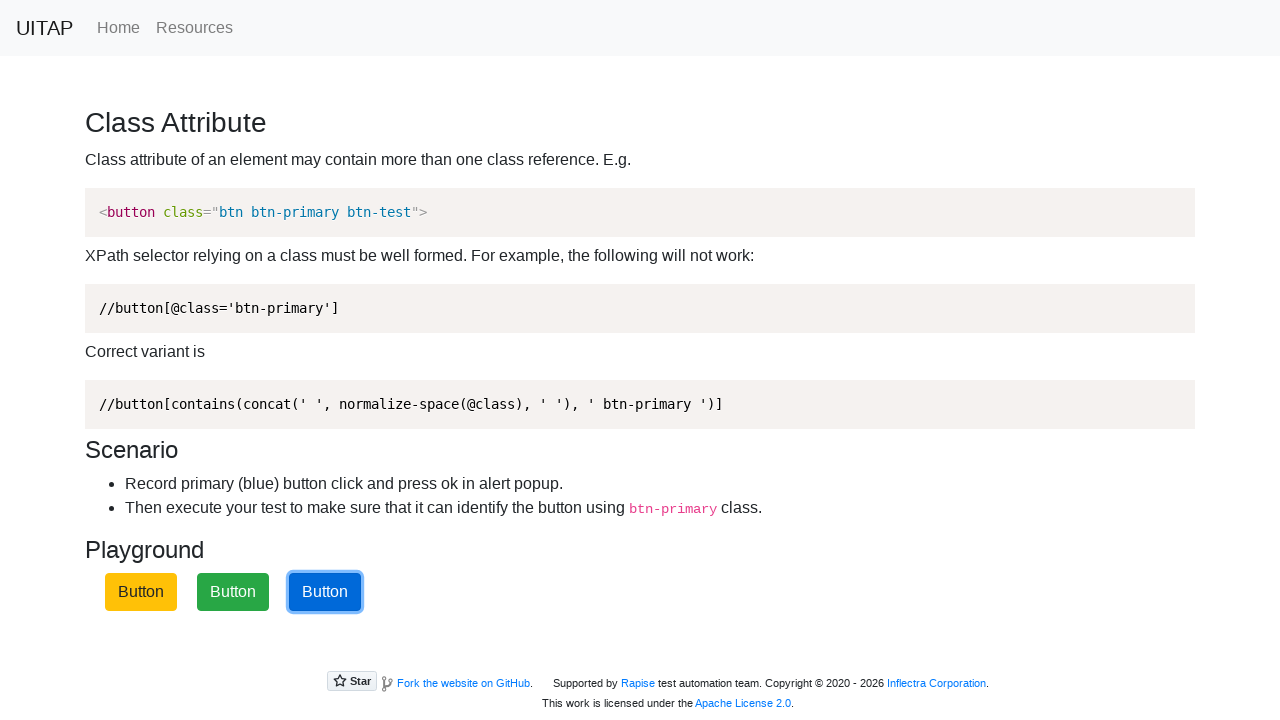

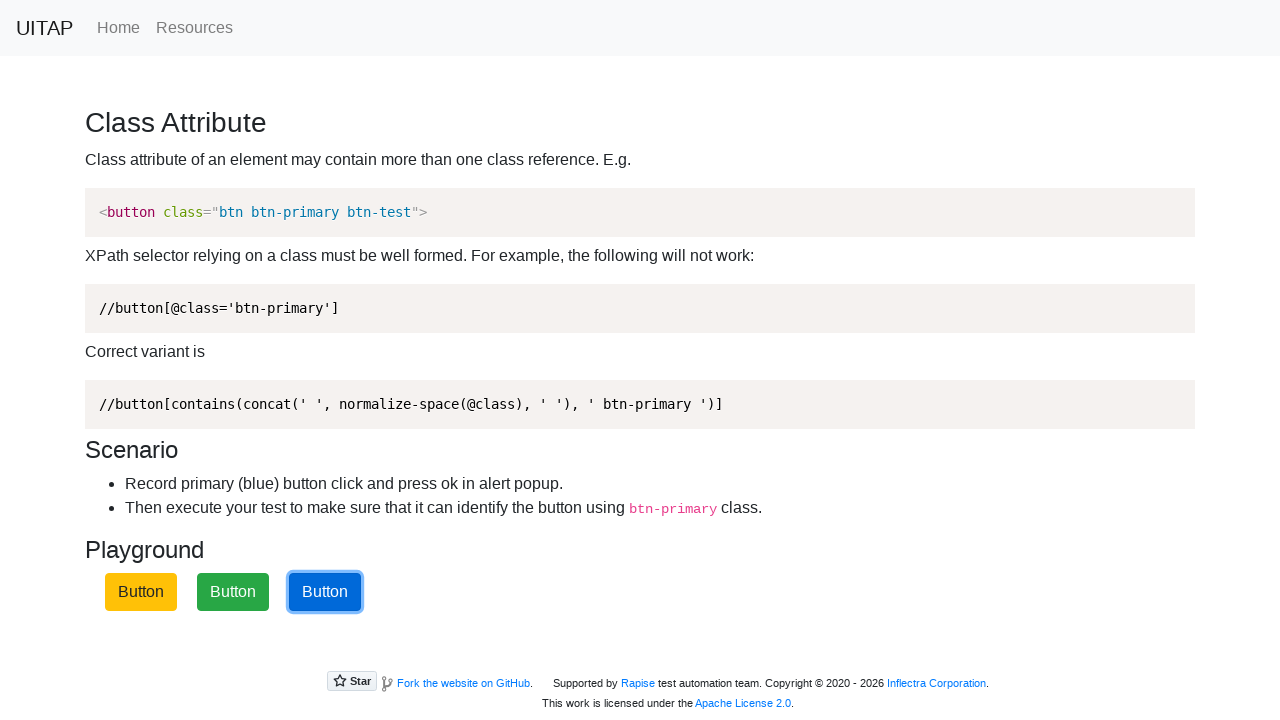